Navigates to a search results page for "çay" (tea) on Hepsiburada and then clicks the homepage logo to return to the main page

Starting URL: https://www.hepsiburada.com/ara?q=çay

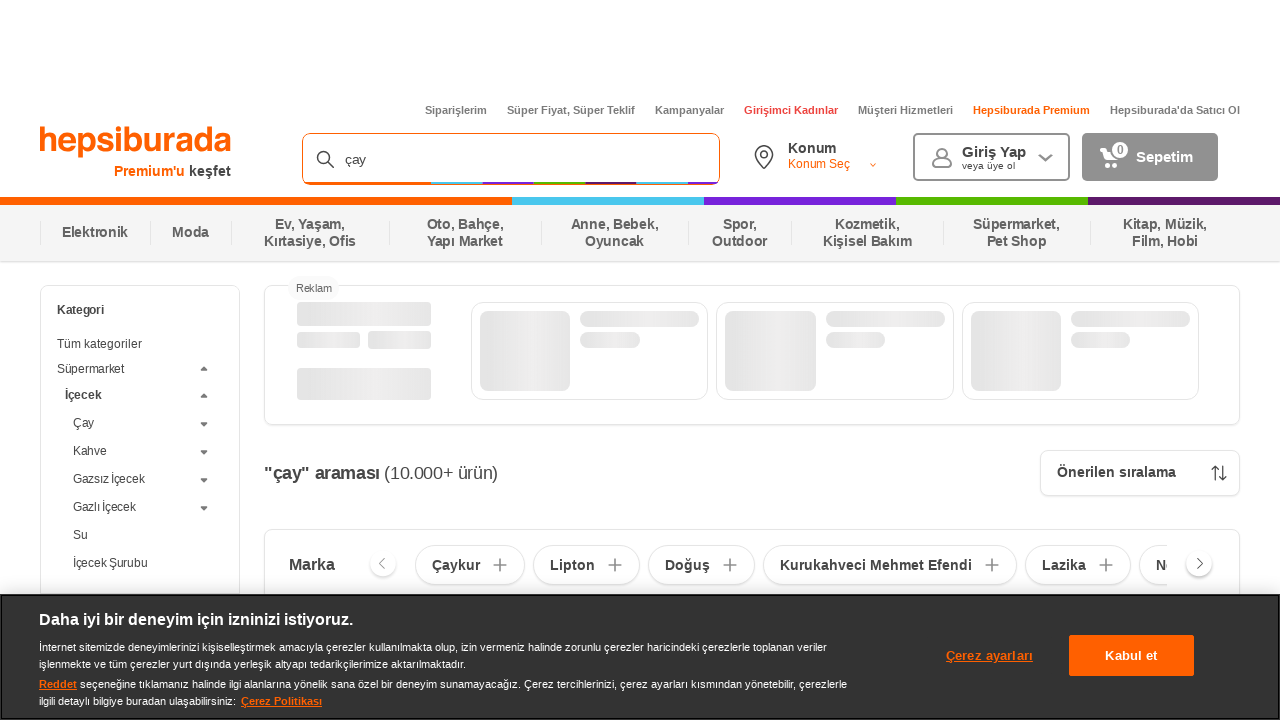

Hovered over the Hepsiburada homepage logo at (136, 142) on a[title='Hepsiburada']
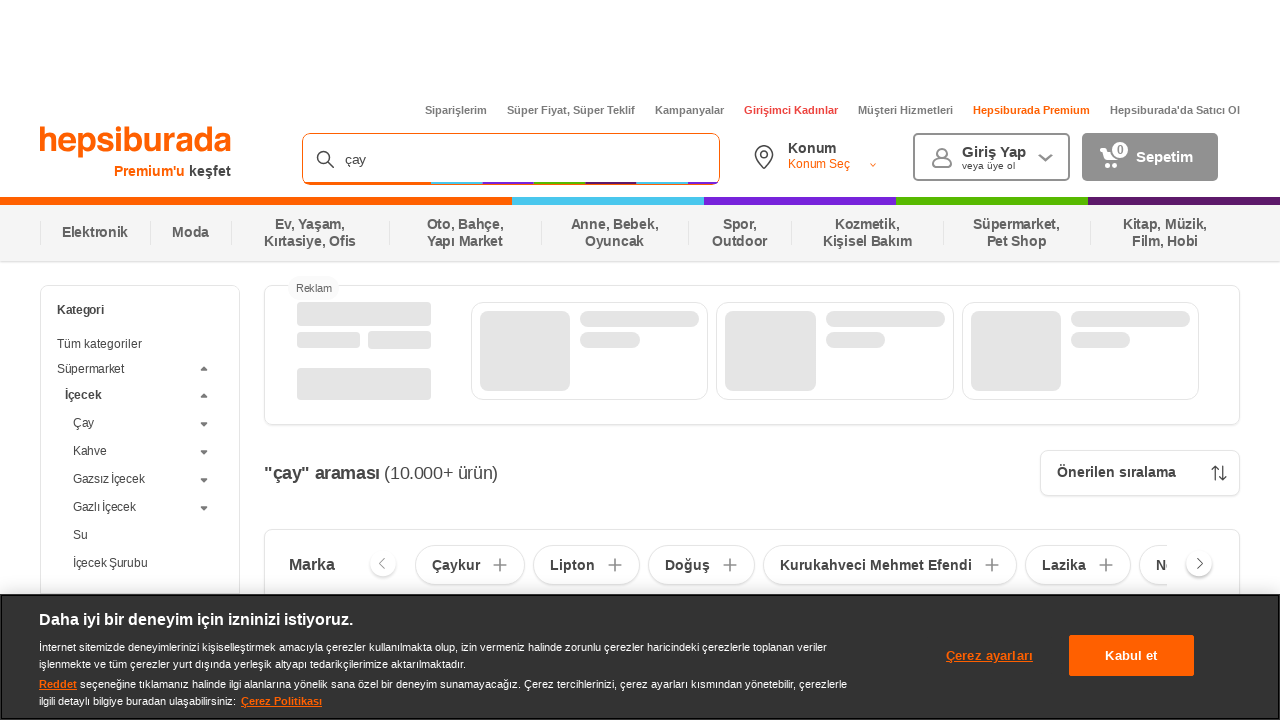

Clicked the Hepsiburada homepage logo to return to main page at (136, 142) on a[title='Hepsiburada']
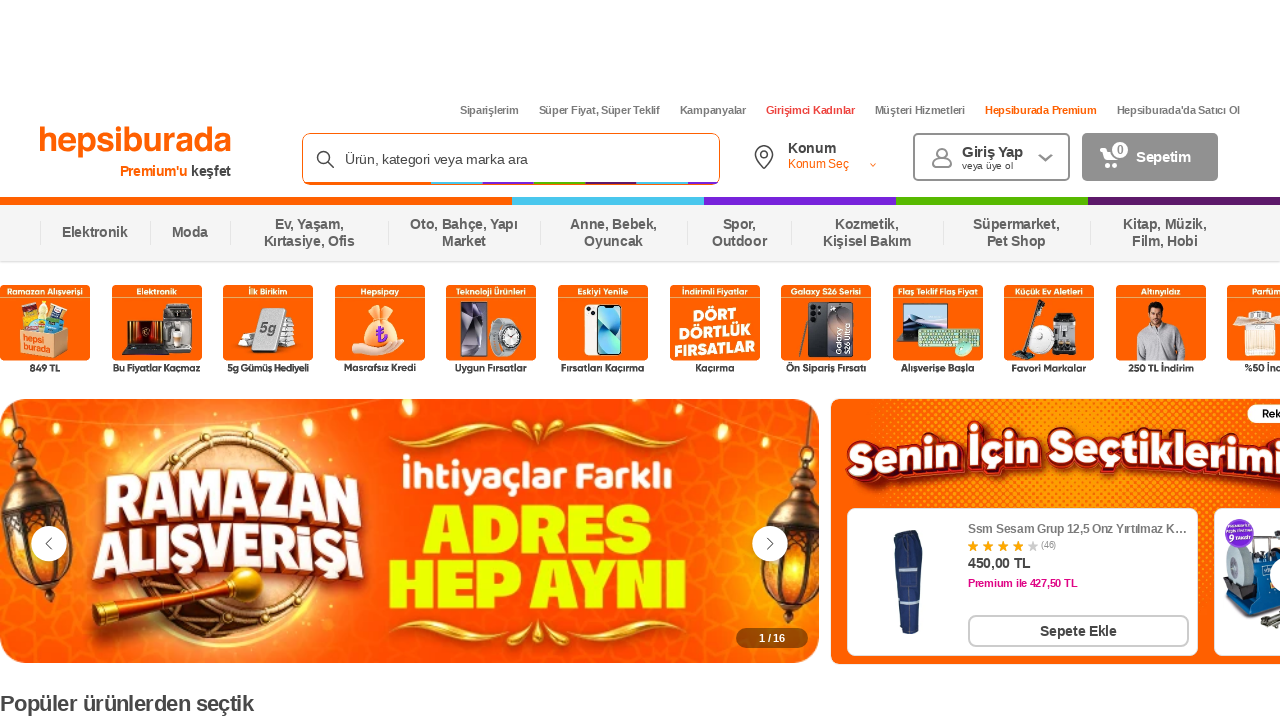

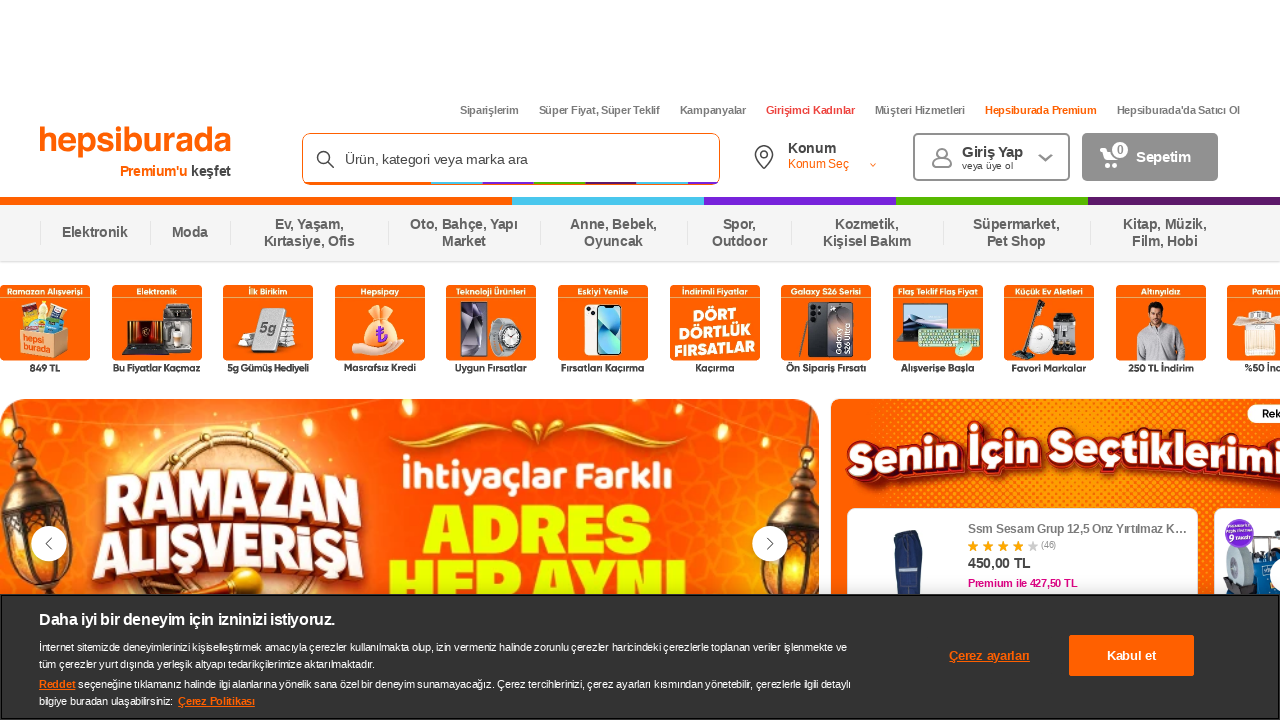